Tests checkbox functionality by navigating to the checkboxes page and toggling all checkboxes on, then toggling them all off.

Starting URL: https://the-internet.herokuapp.com/

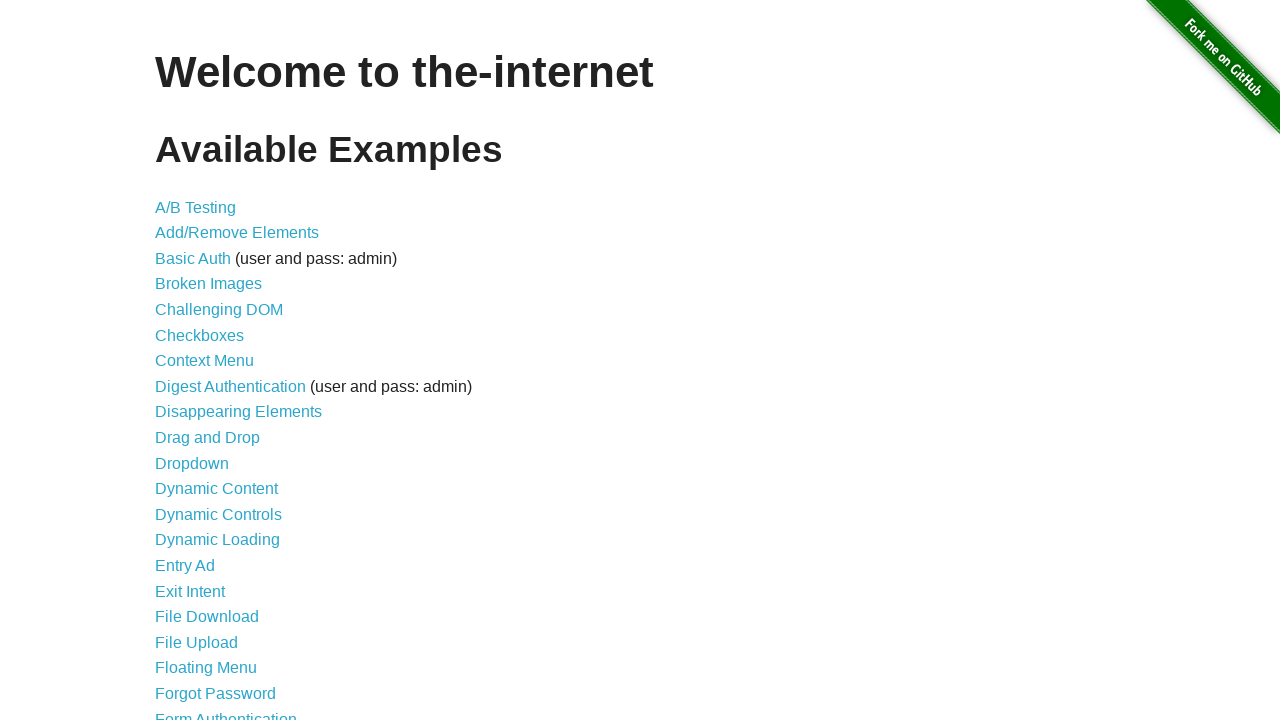

Clicked on Checkboxes link to navigate to checkboxes page at (200, 335) on a:has-text('Checkboxes')
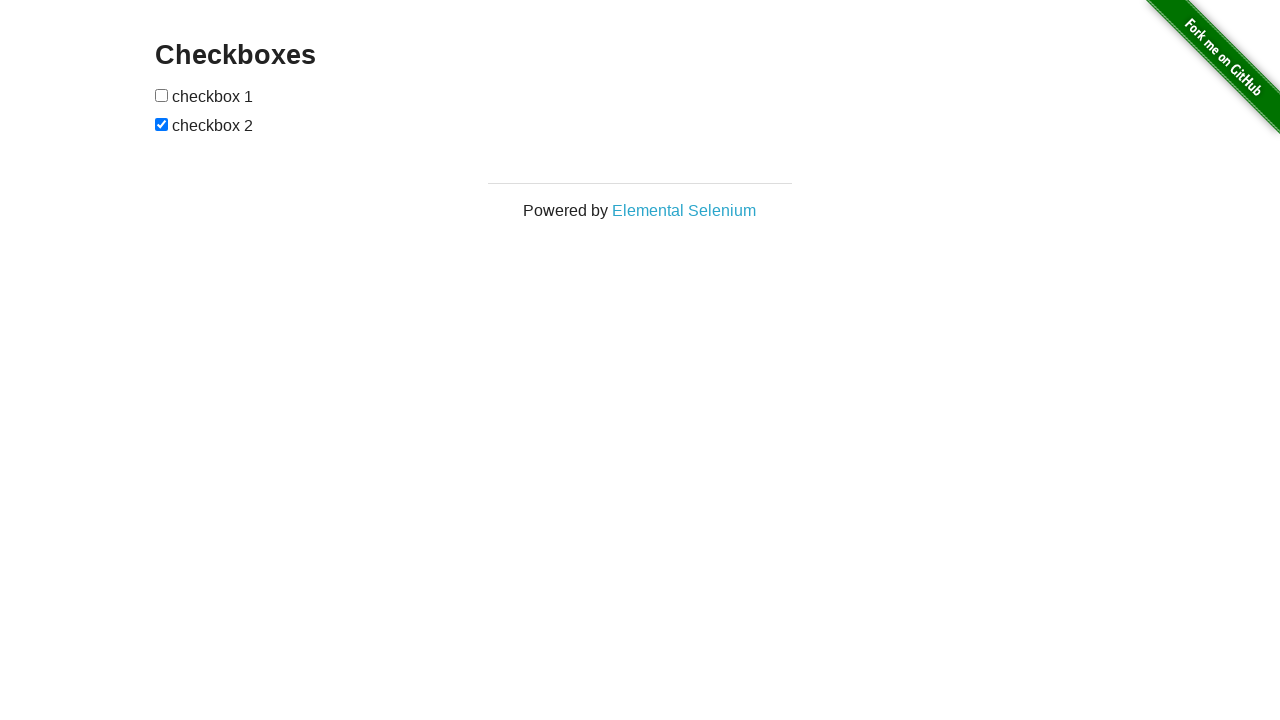

Checkboxes page loaded and checkbox elements are visible
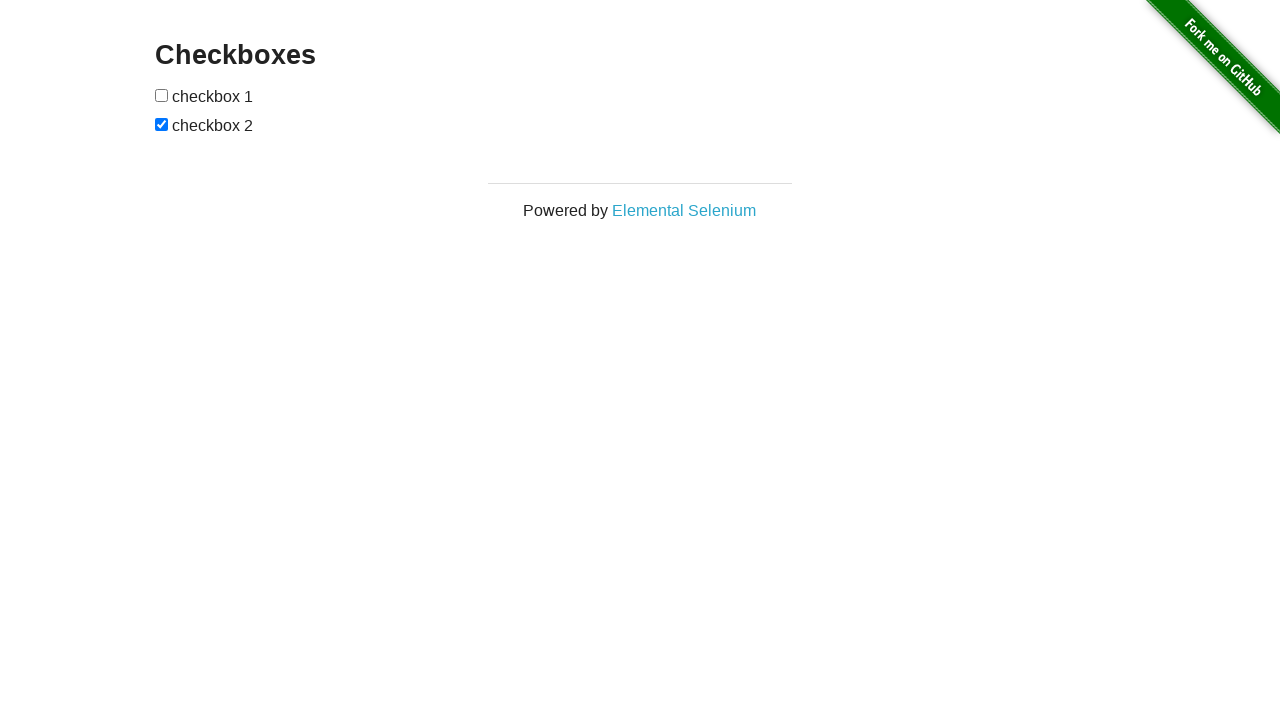

Located 2 checkbox elements on the page
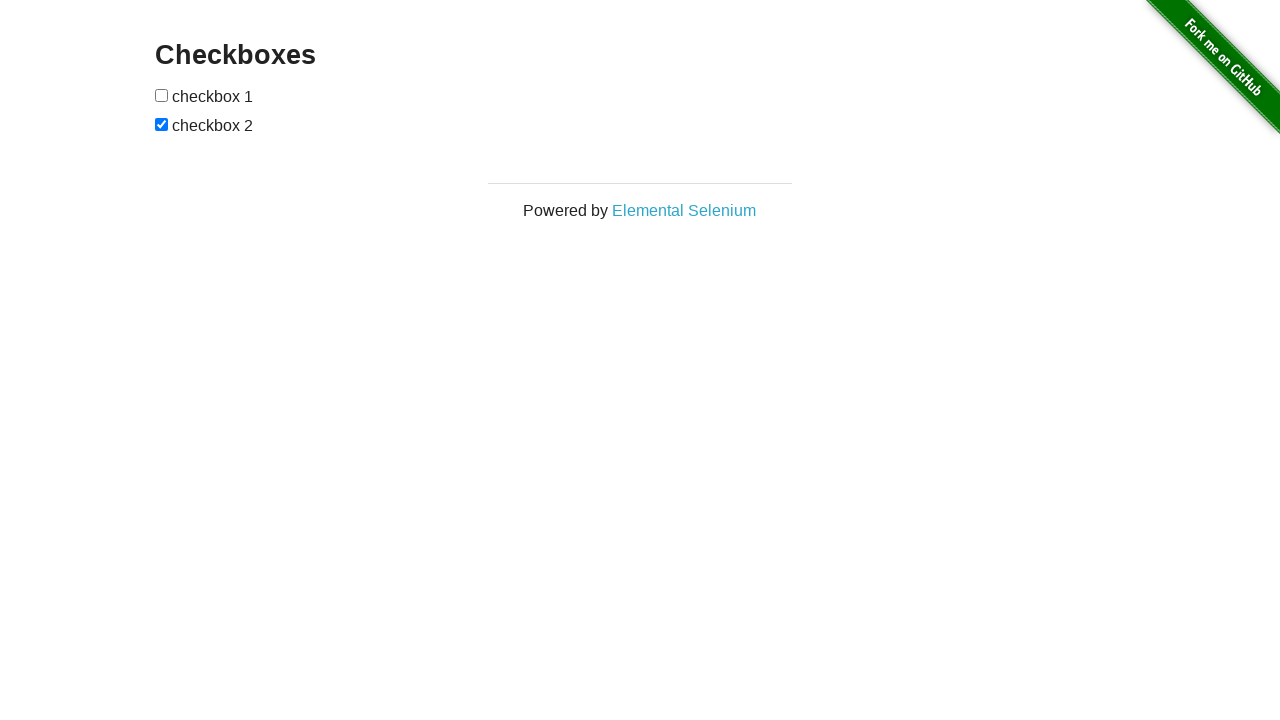

Toggled checkbox 1 to checked state at (162, 95) on input[type='checkbox'] >> nth=0
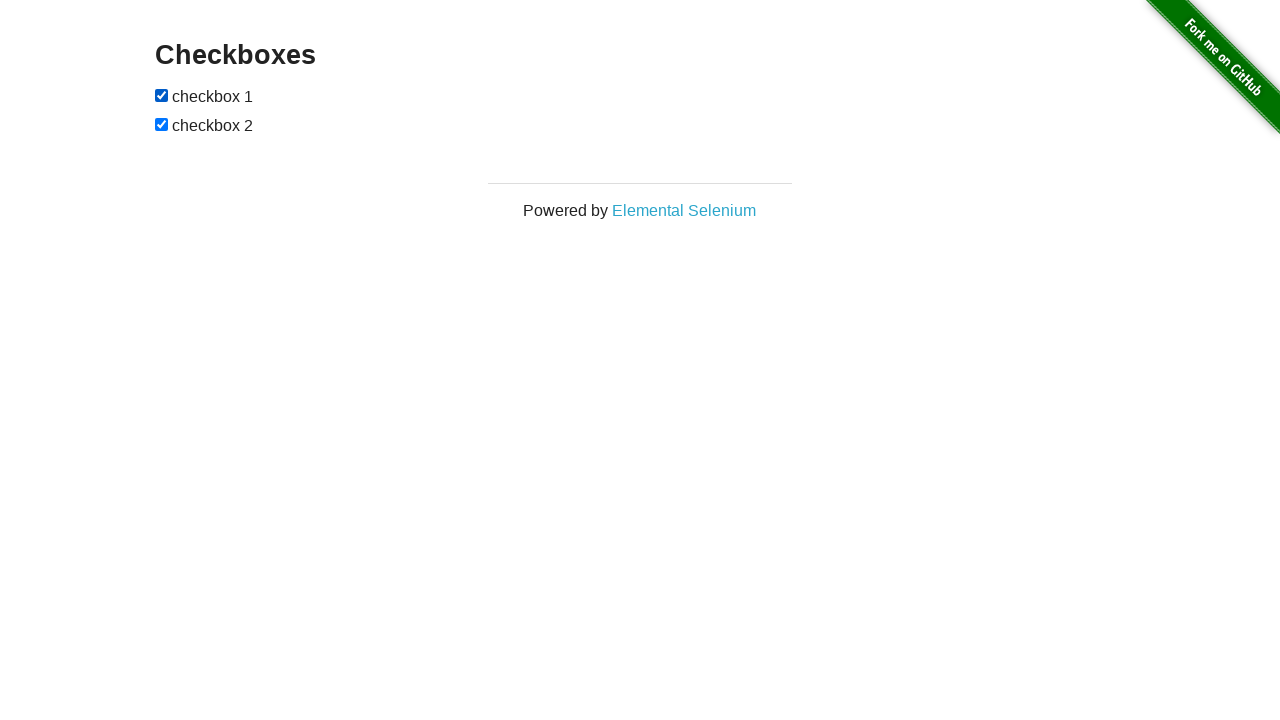

Toggled checkbox 1 to unchecked state at (162, 95) on input[type='checkbox'] >> nth=0
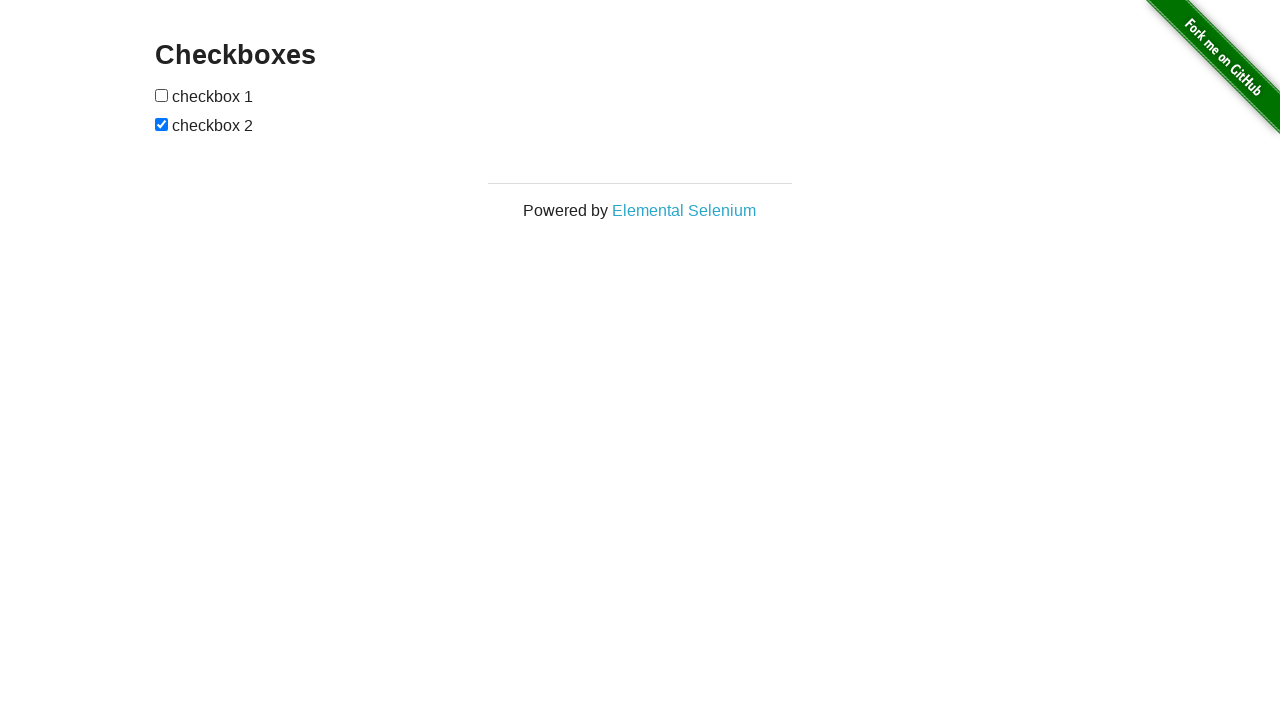

Toggled checkbox 2 to unchecked state at (162, 124) on input[type='checkbox'] >> nth=1
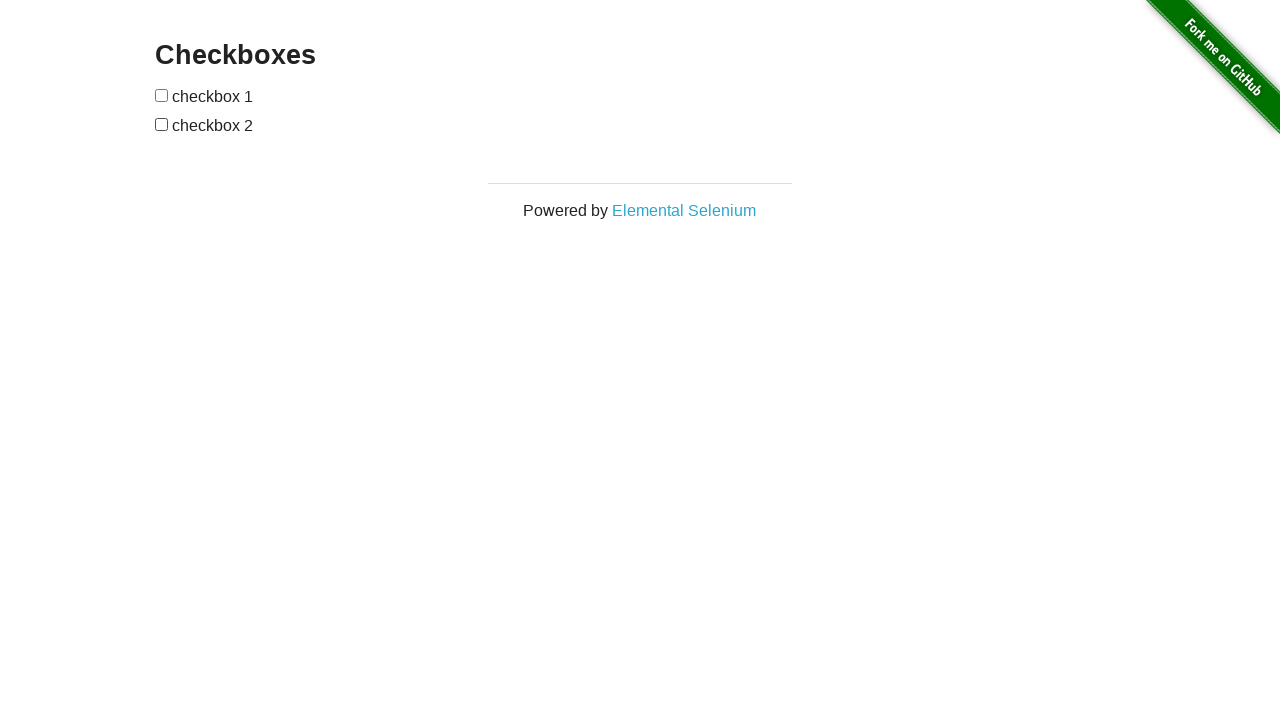

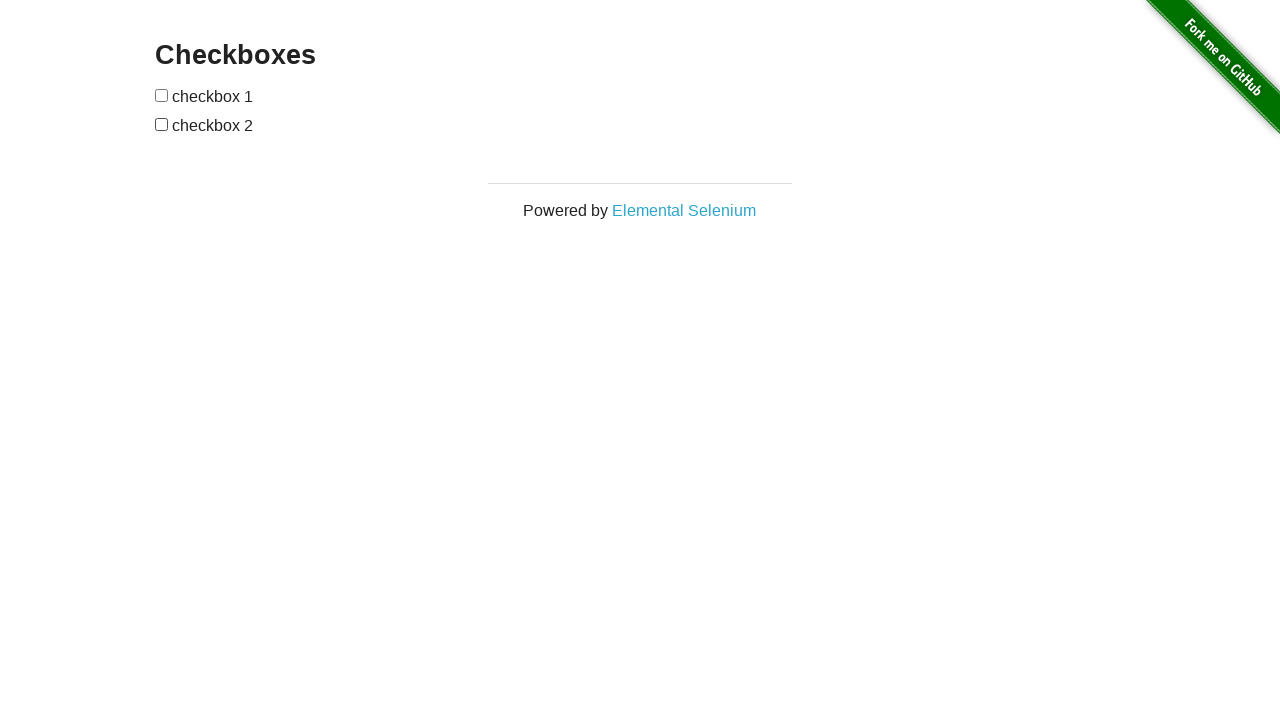